Tests window switching functionality by clicking a link that opens a new window, switching to the new window to verify its content, then switching back to the original window.

Starting URL: https://the-internet.herokuapp.com/windows

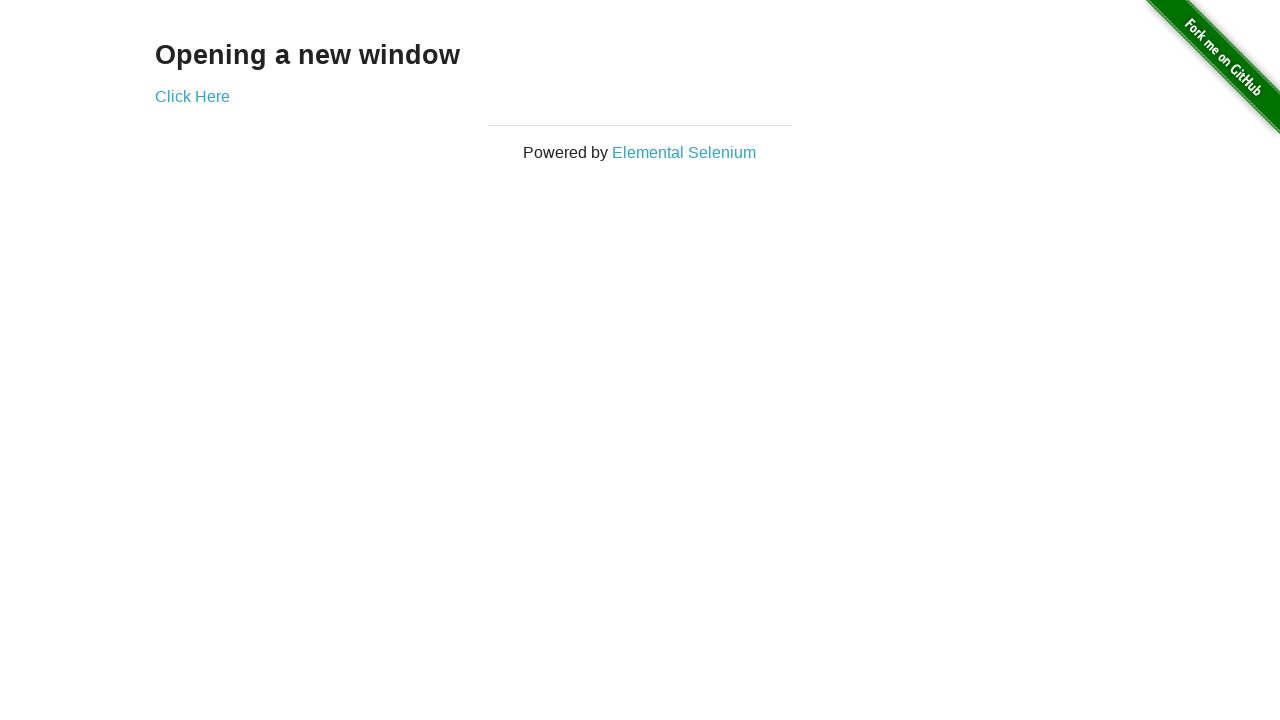

Waited for 'Opening a new window' text to appear on page
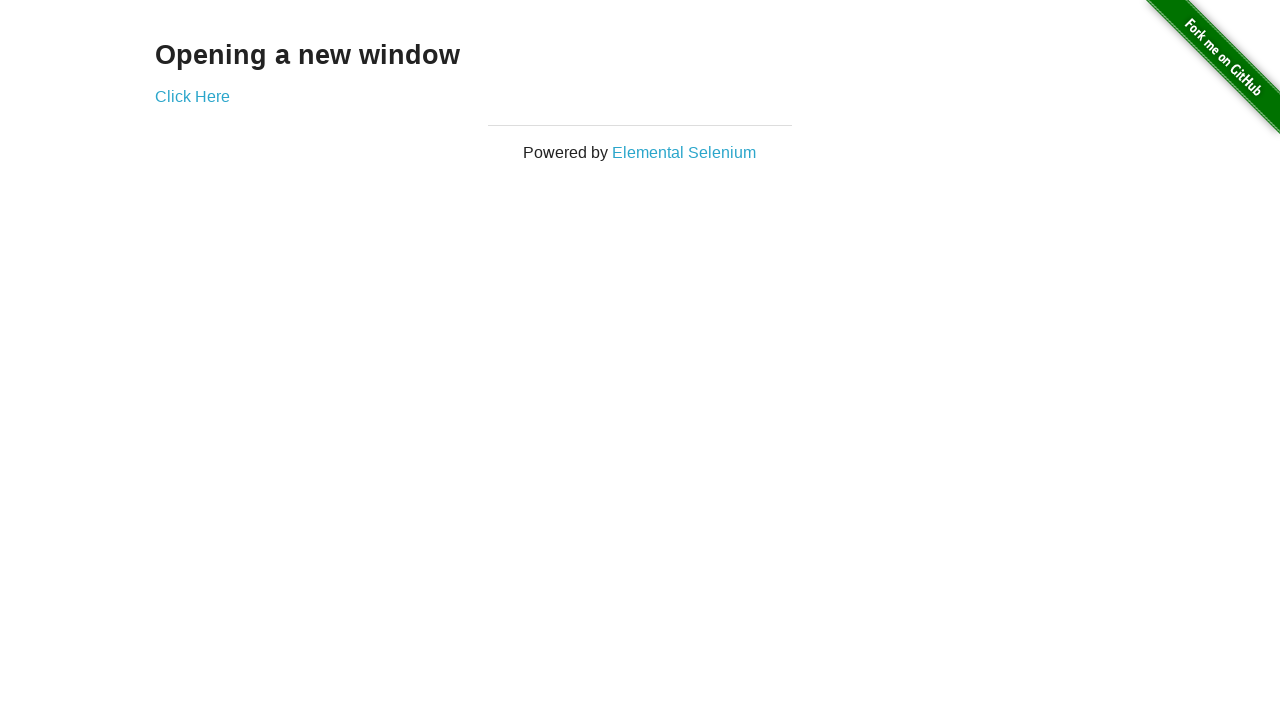

Verified original page title is 'The Internet'
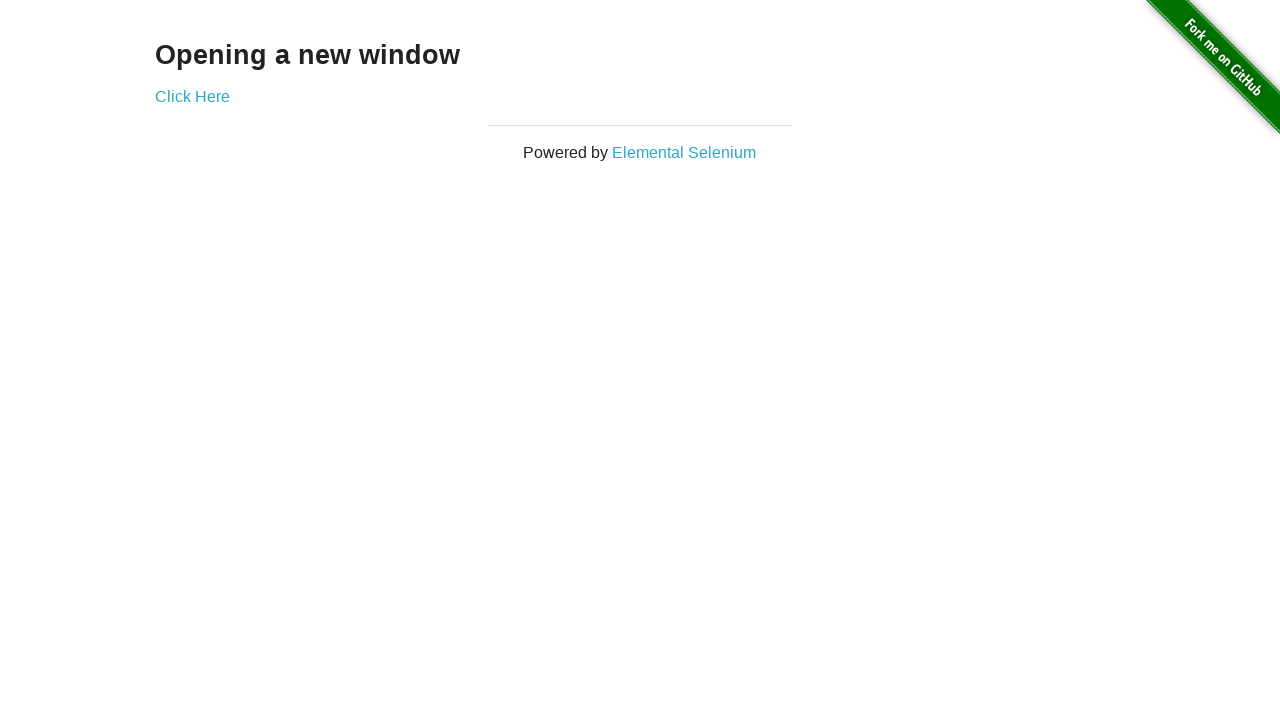

Clicked 'Click Here' link to open new window at (192, 96) on text=Click Here
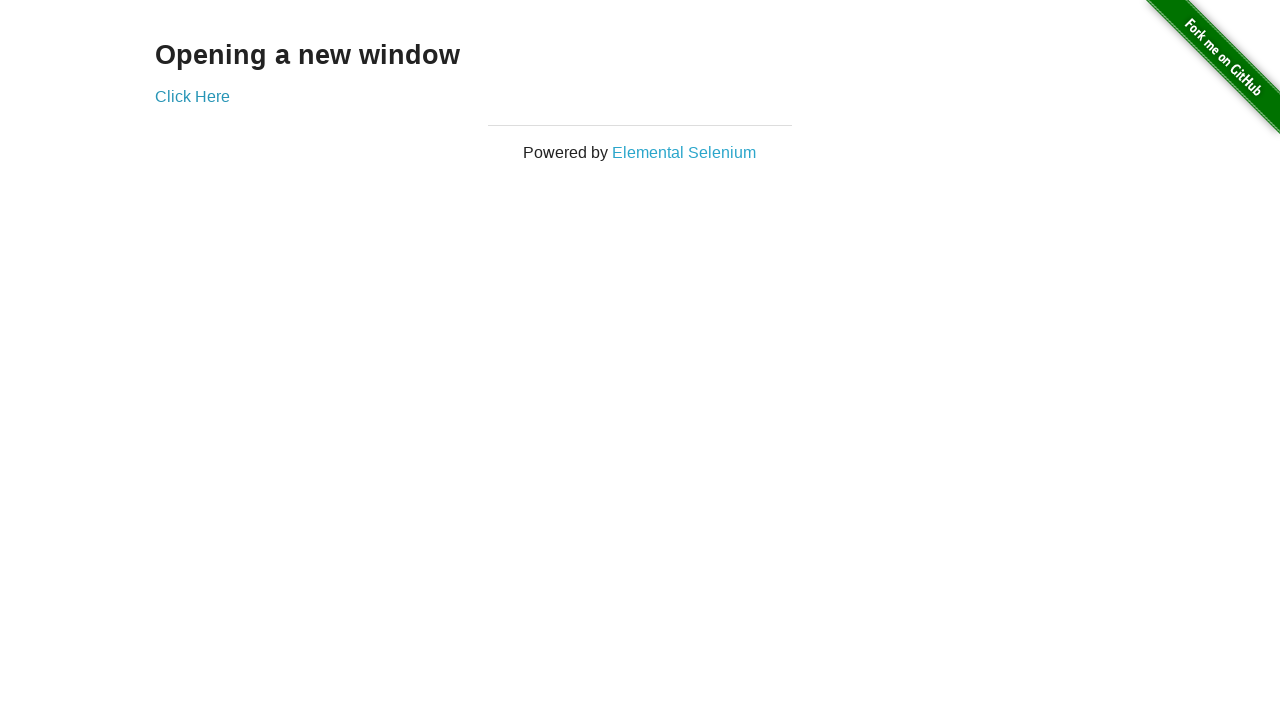

Obtained reference to newly opened window
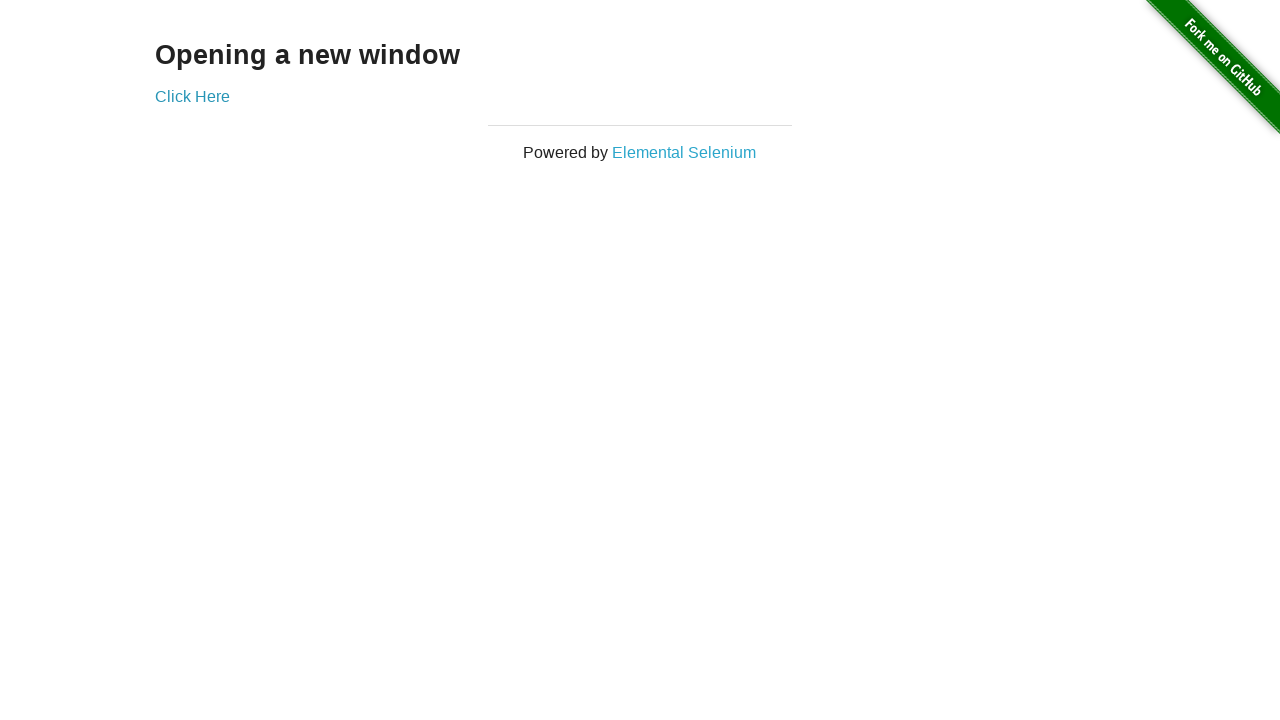

New window finished loading
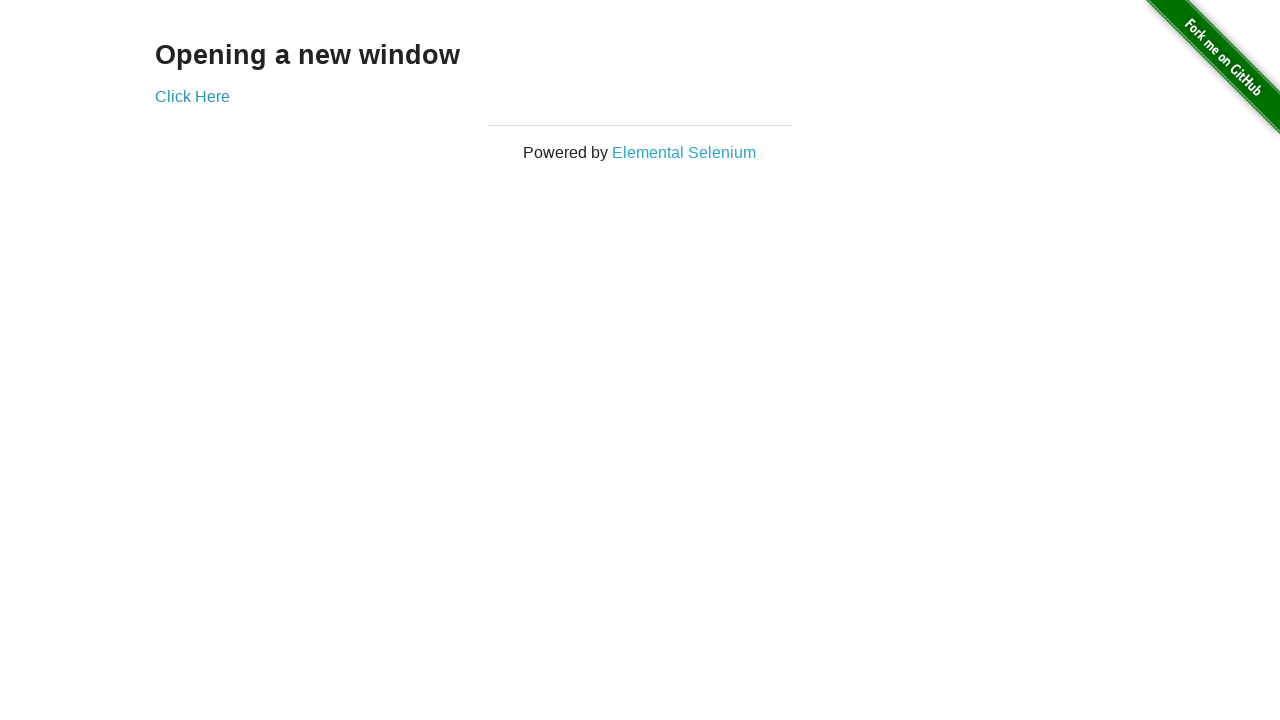

Verified new window title is 'New Window'
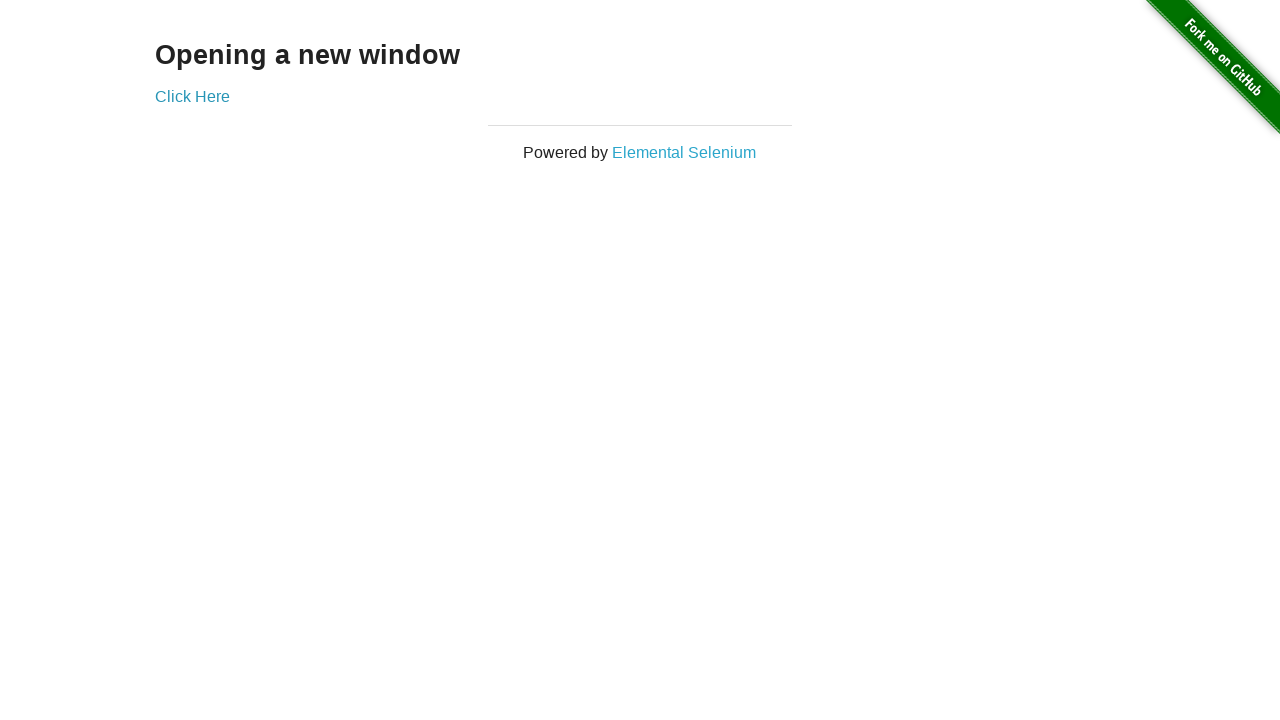

Waited for 'New Window' text to appear on new page
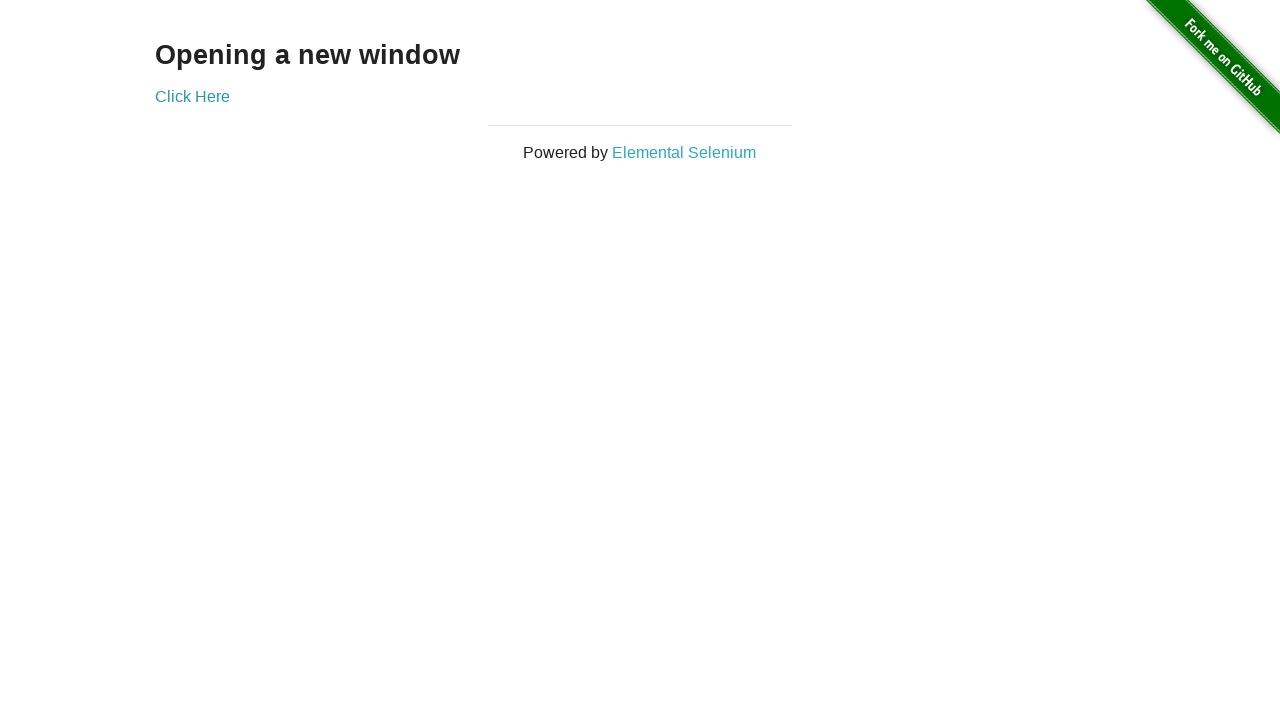

Switched back to original window
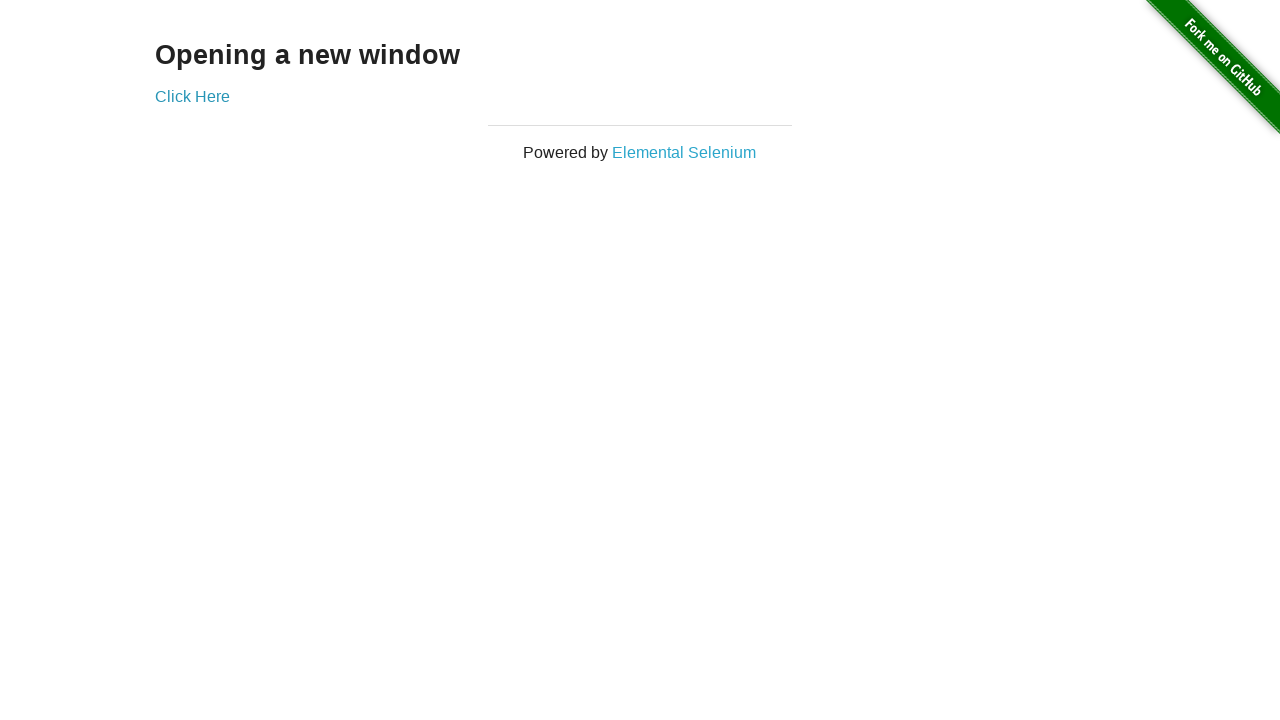

Verified original window title is still 'The Internet'
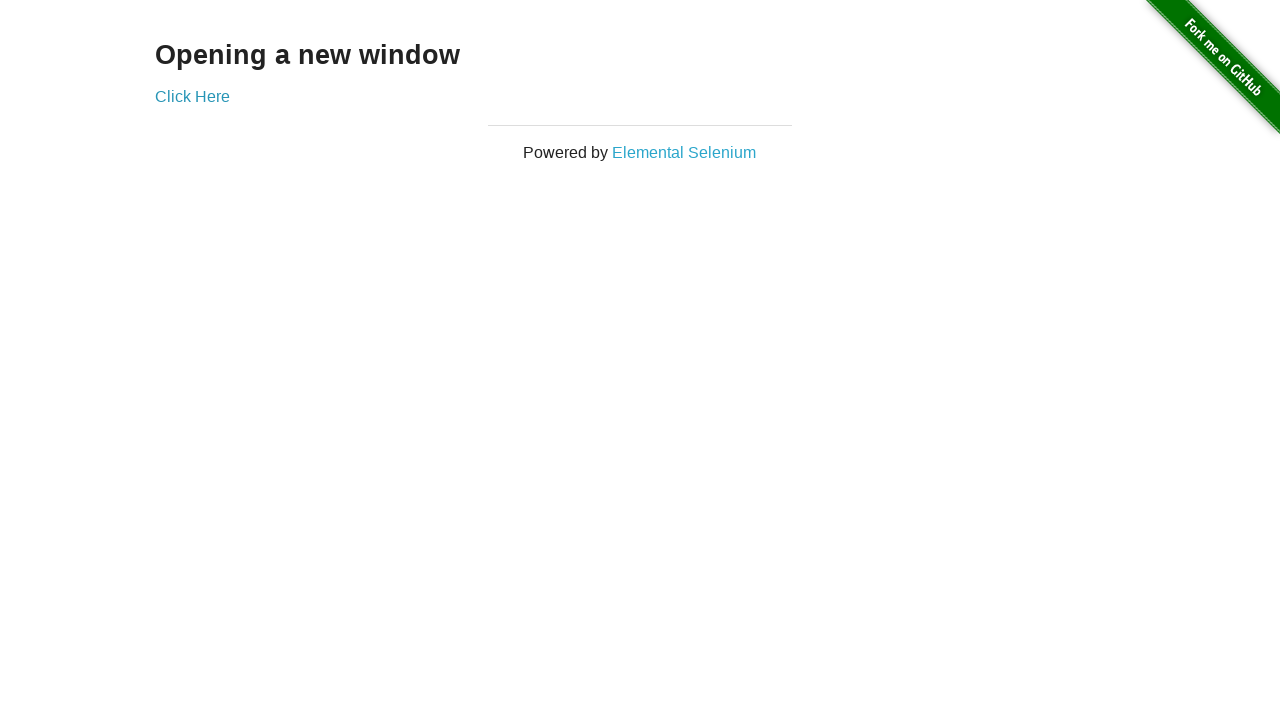

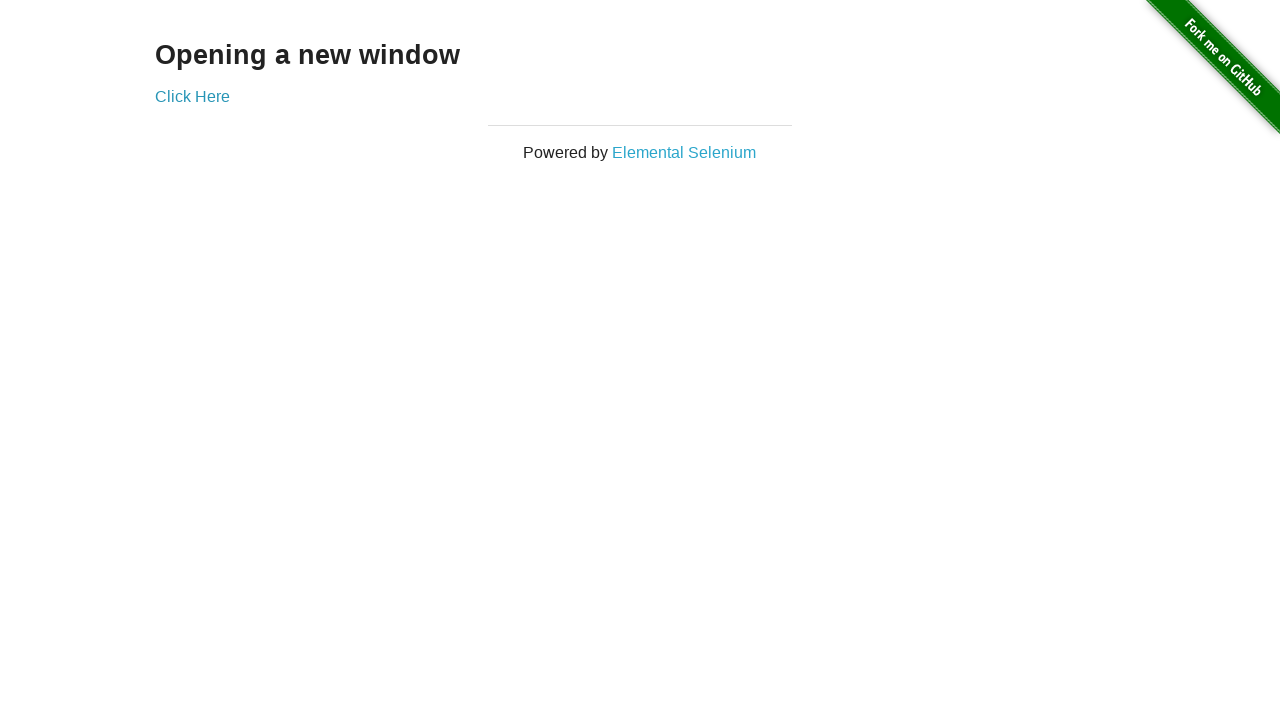